Tests clicking a table column header to sort the data and validates that the sorting works correctly

Starting URL: https://rahulshettyacademy.com/seleniumPractise/#/offers

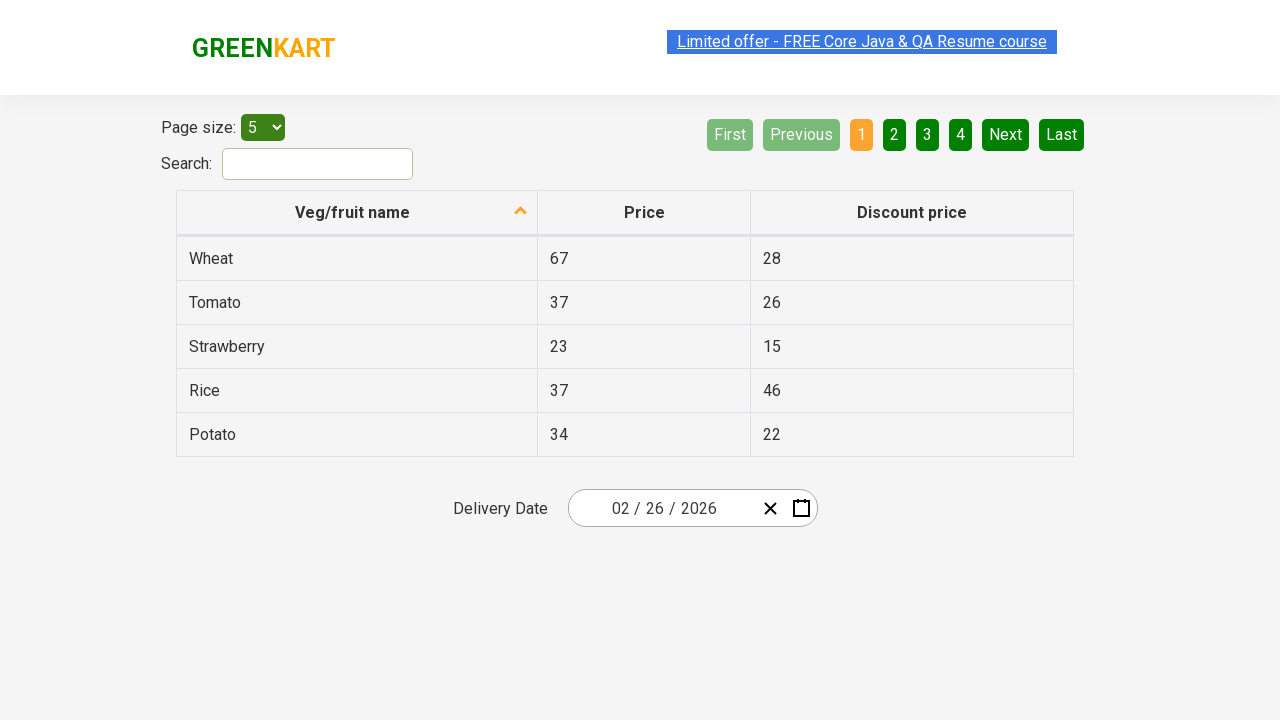

Navigated to web tables practice page
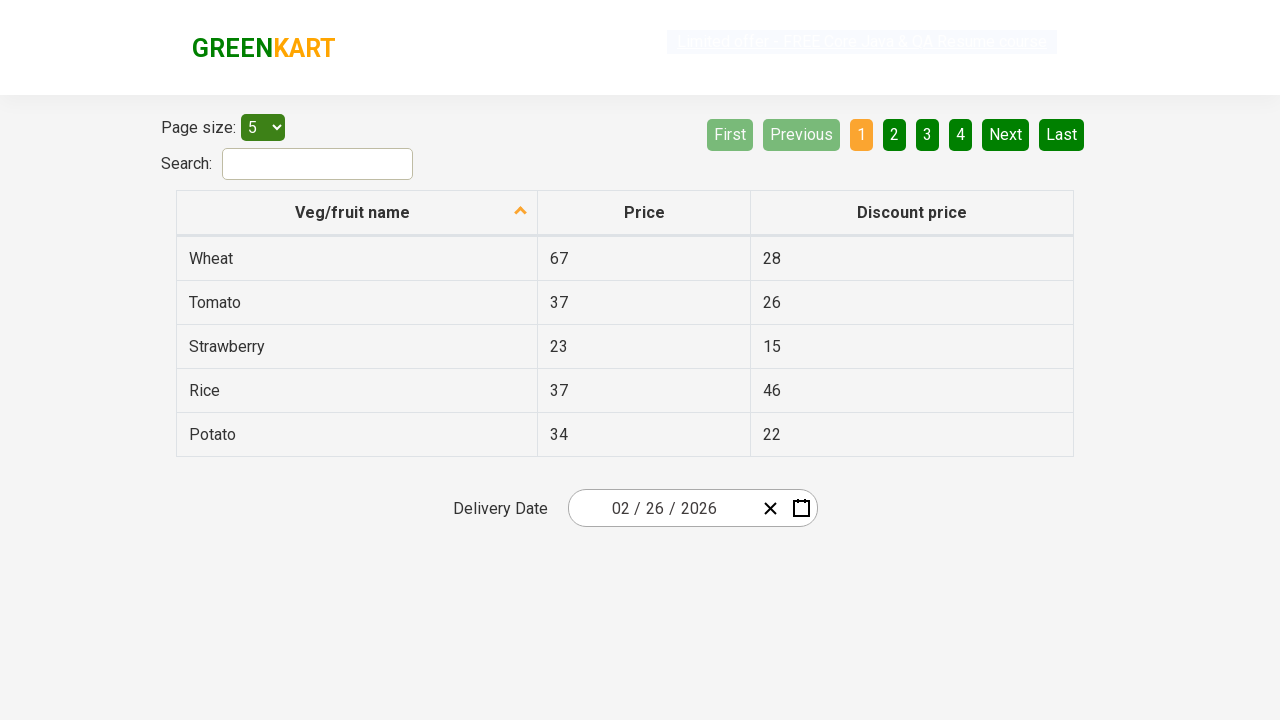

Clicked first column header to sort vegetable names at (357, 213) on tr th:nth-child(1)
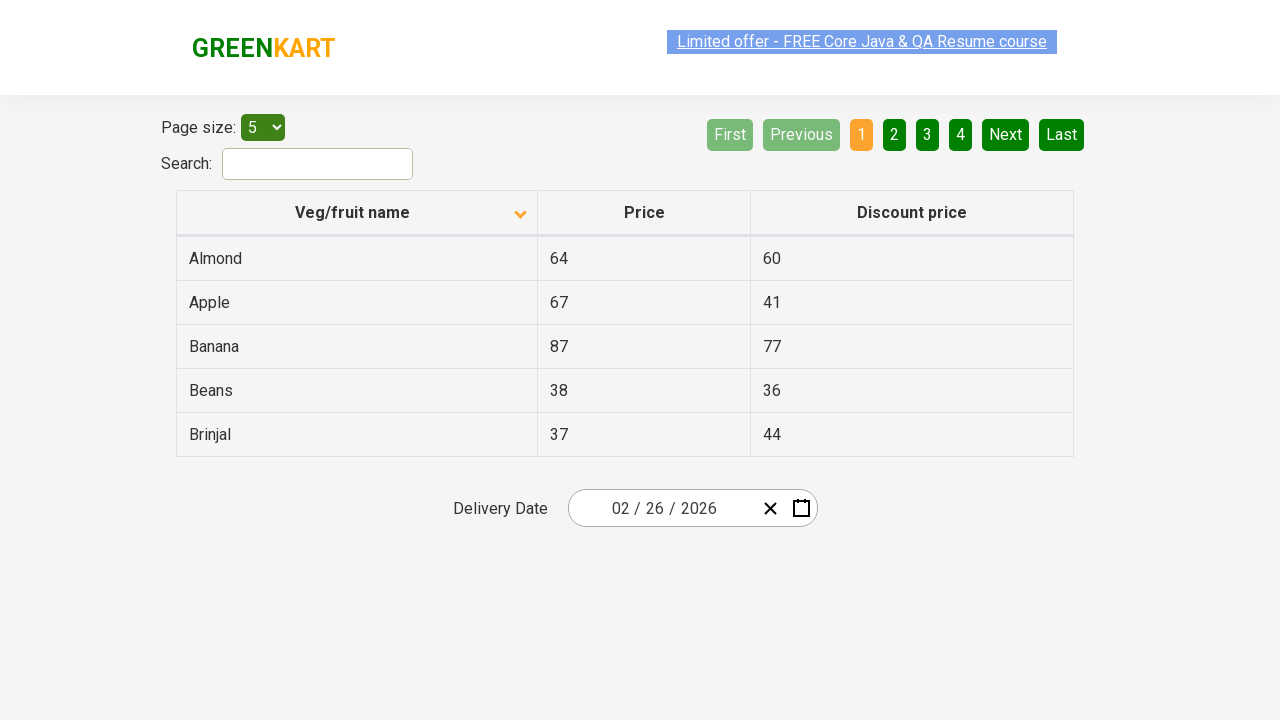

Waited for table sorting to complete
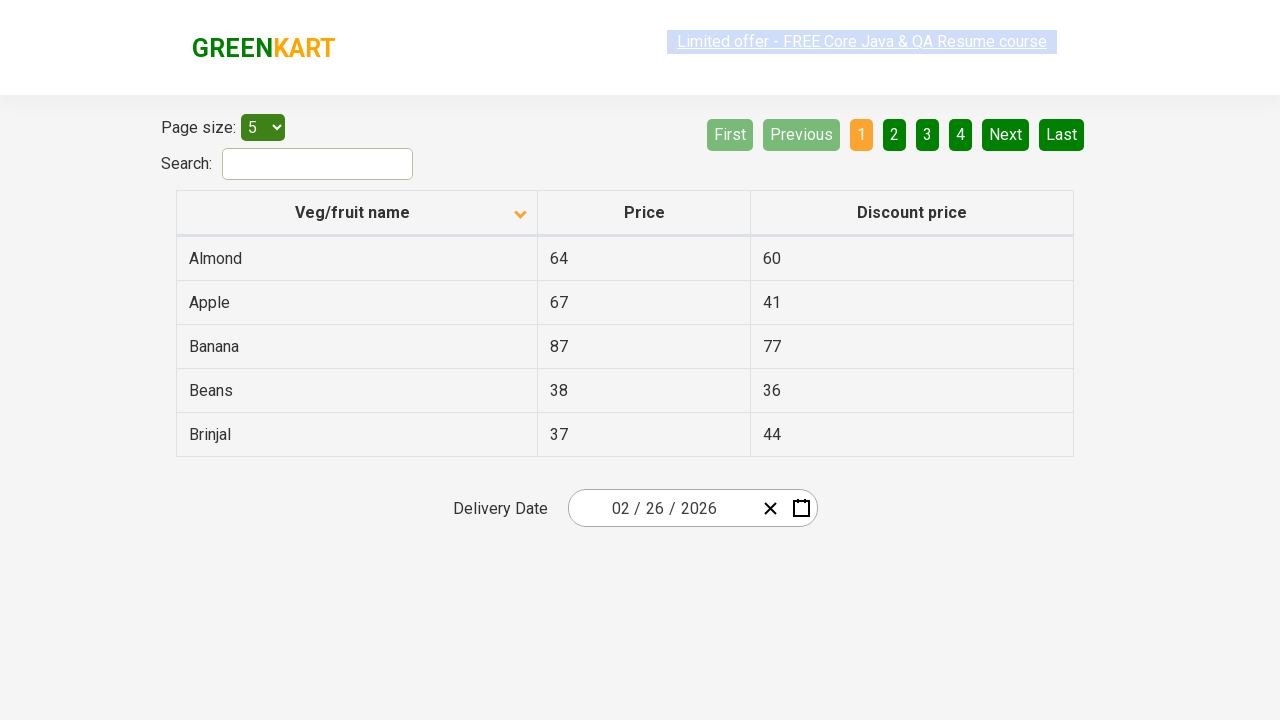

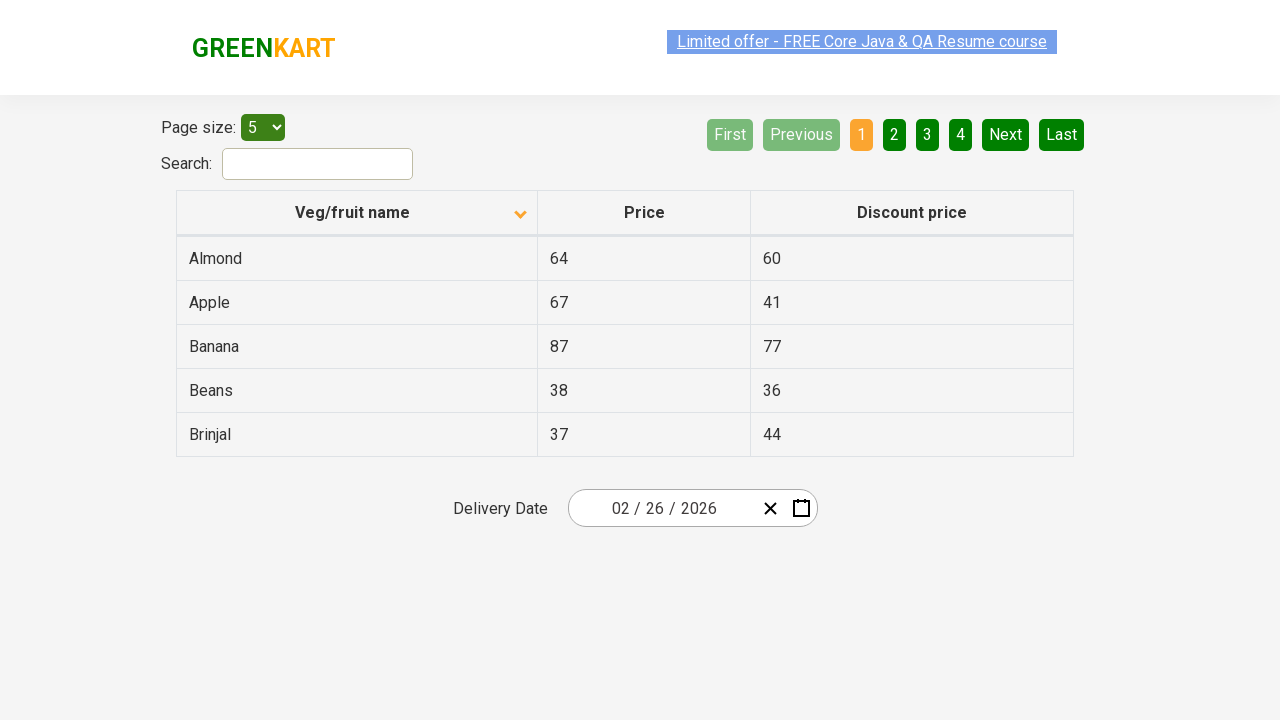